Tests hovering over a dropdown menu on the Playwright documentation website to trigger its hover state

Starting URL: https://playwright.dev/

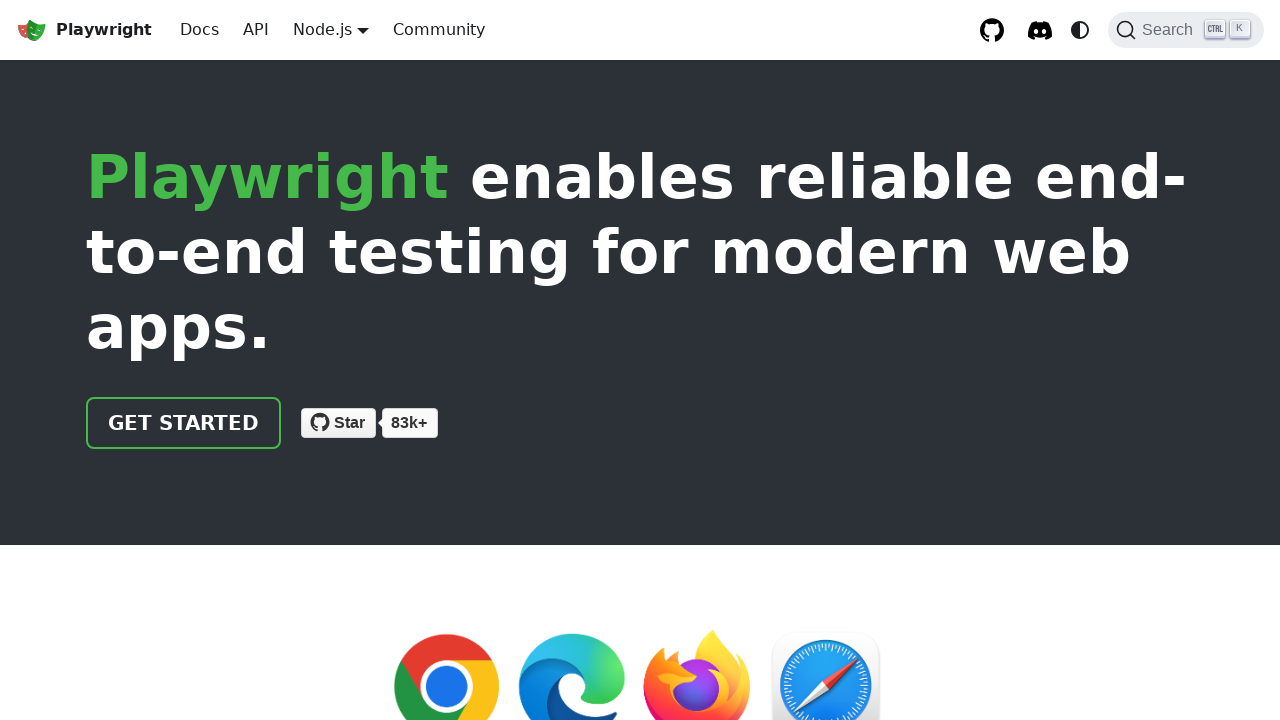

Hovered over dropdown menu to trigger hover state at (331, 30) on .dropdown--hoverable
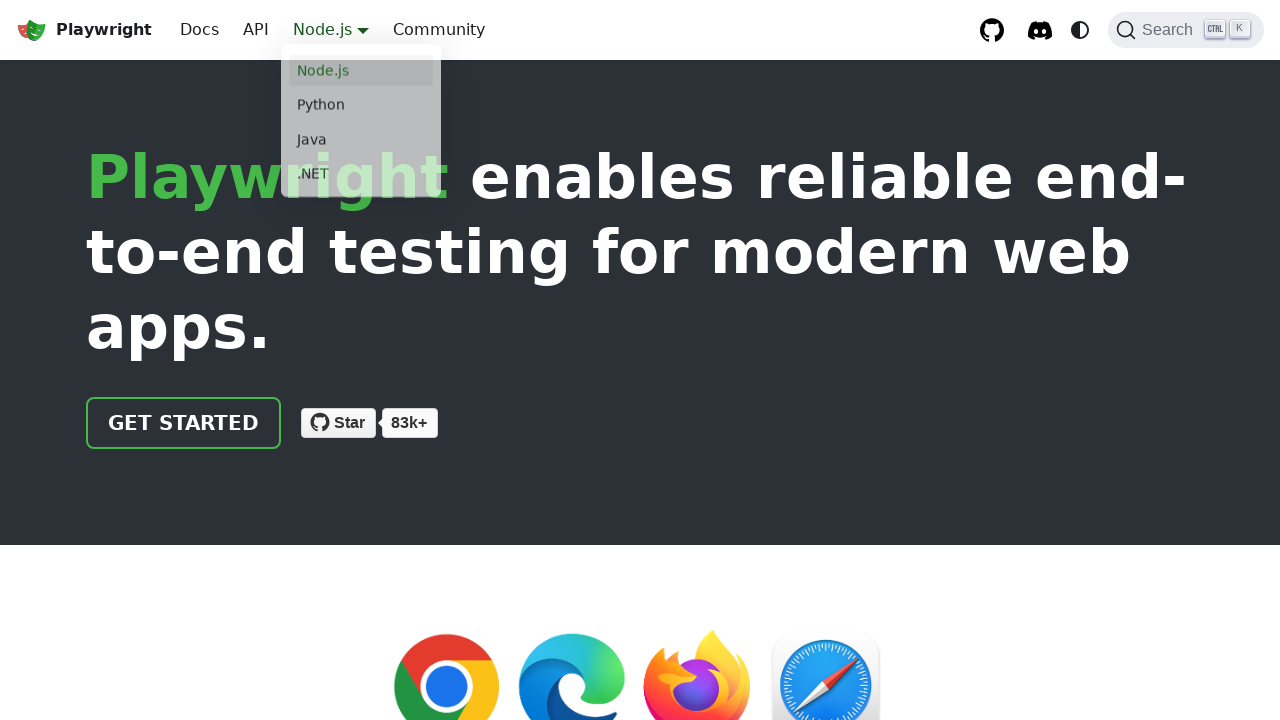

Waited 1 second to observe dropdown hover state
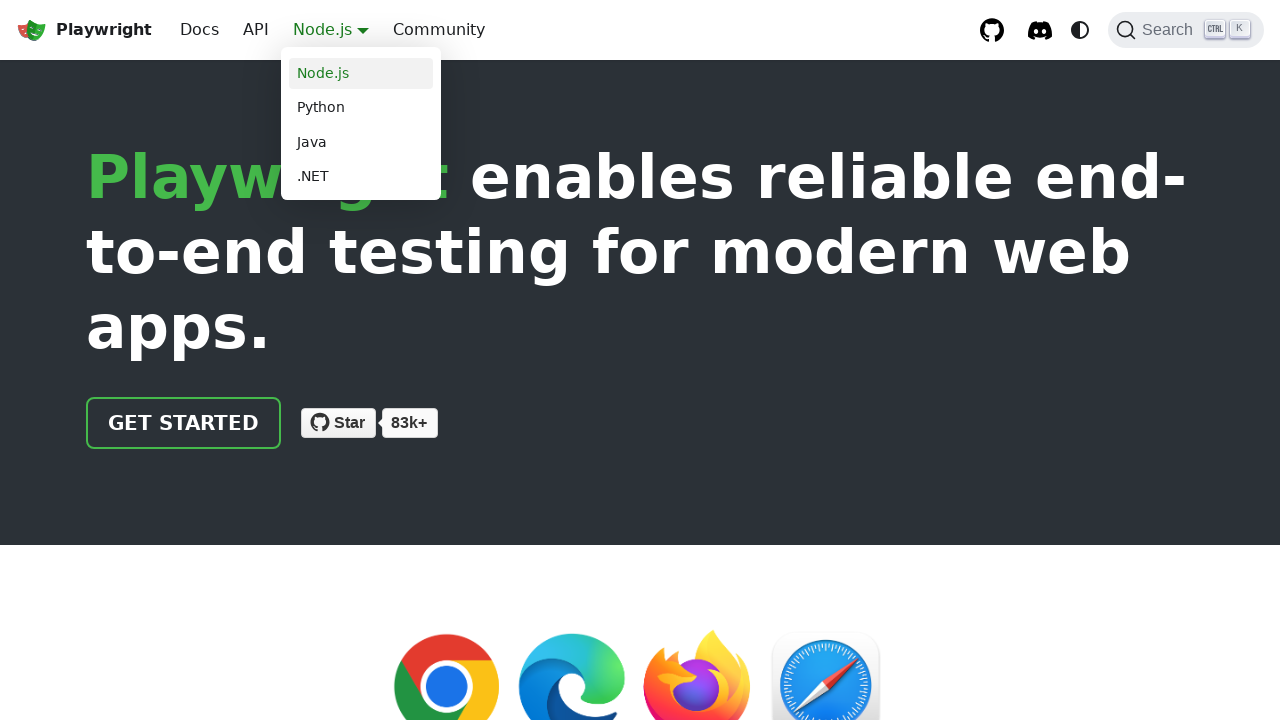

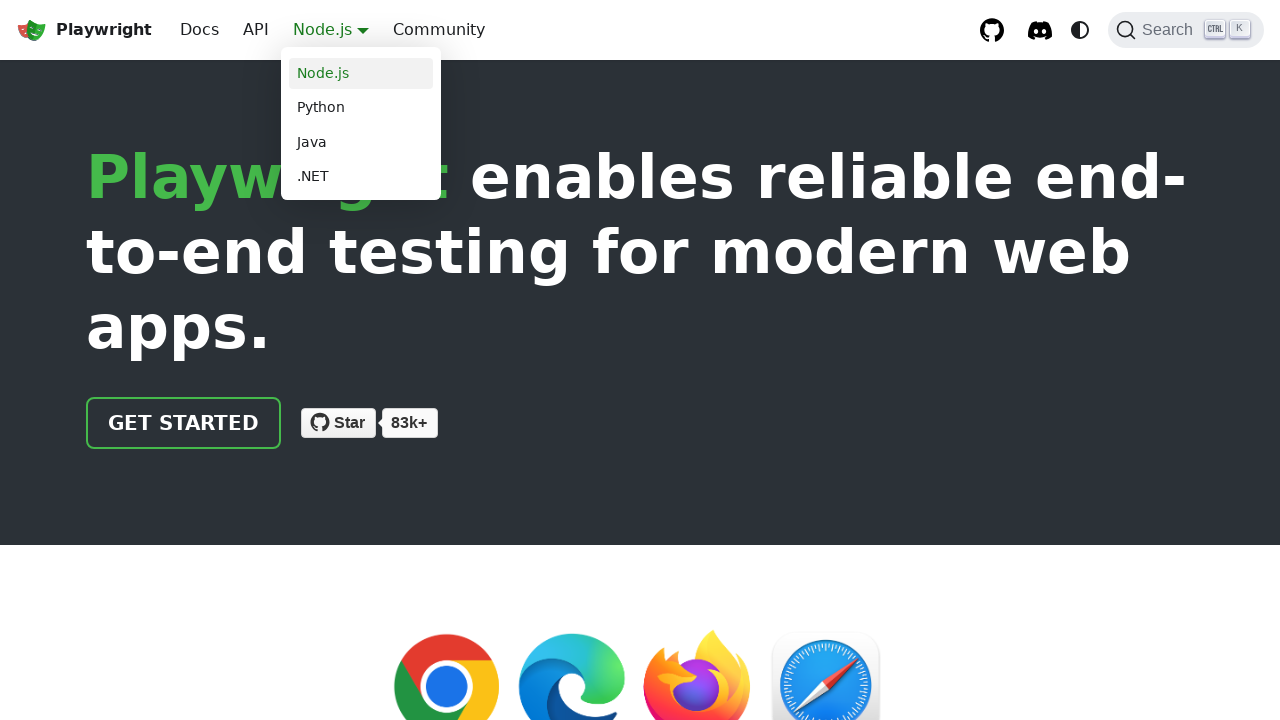